Navigates to a ToolsQA tutorial page about dropdowns in Selenium and scrolls down the page by 1000 pixels using JavaScript execution

Starting URL: https://www.toolsqa.com/selenium-webdriver/dropdown-in-selenium/

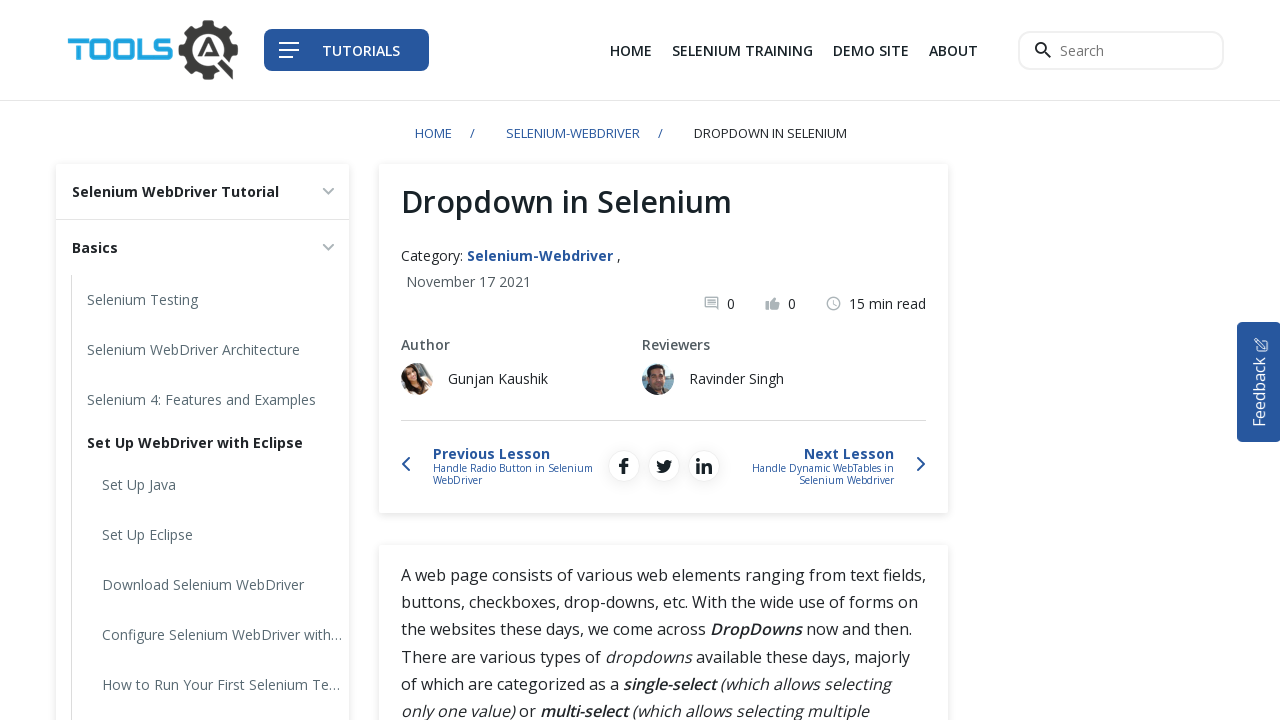

Navigated to ToolsQA dropdown in Selenium tutorial page
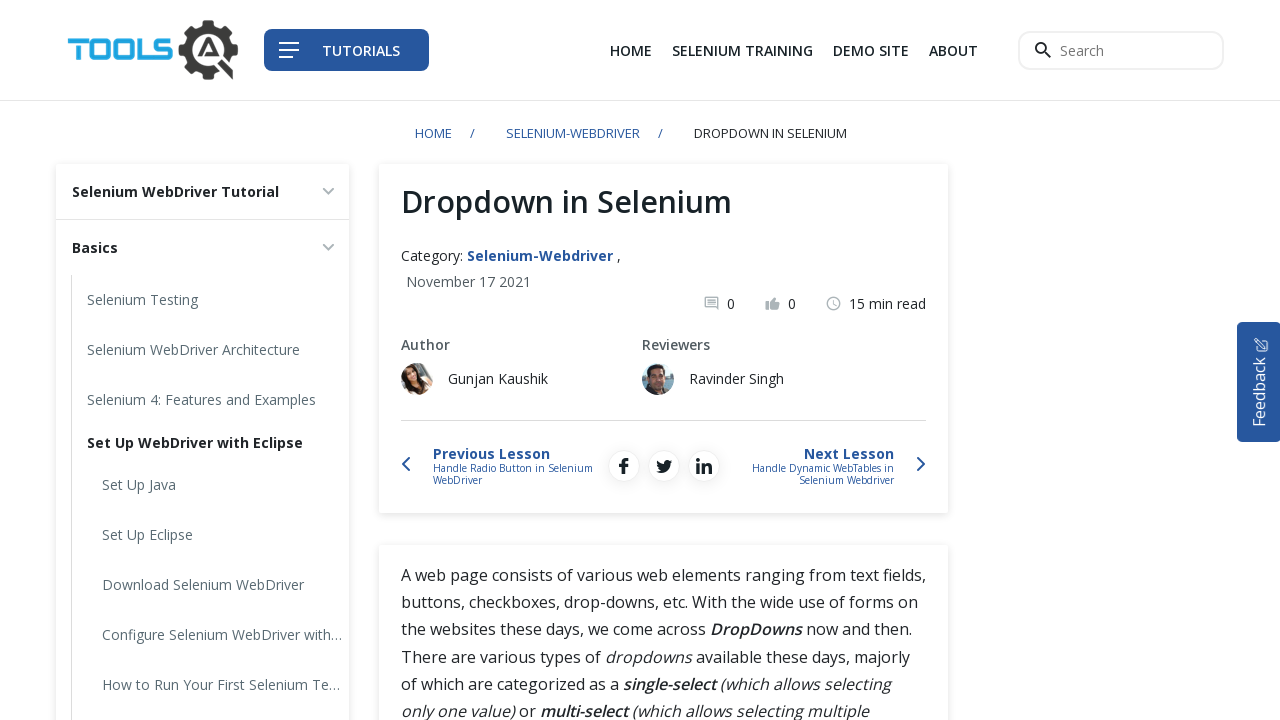

Scrolled down the page by 1000 pixels using JavaScript execution
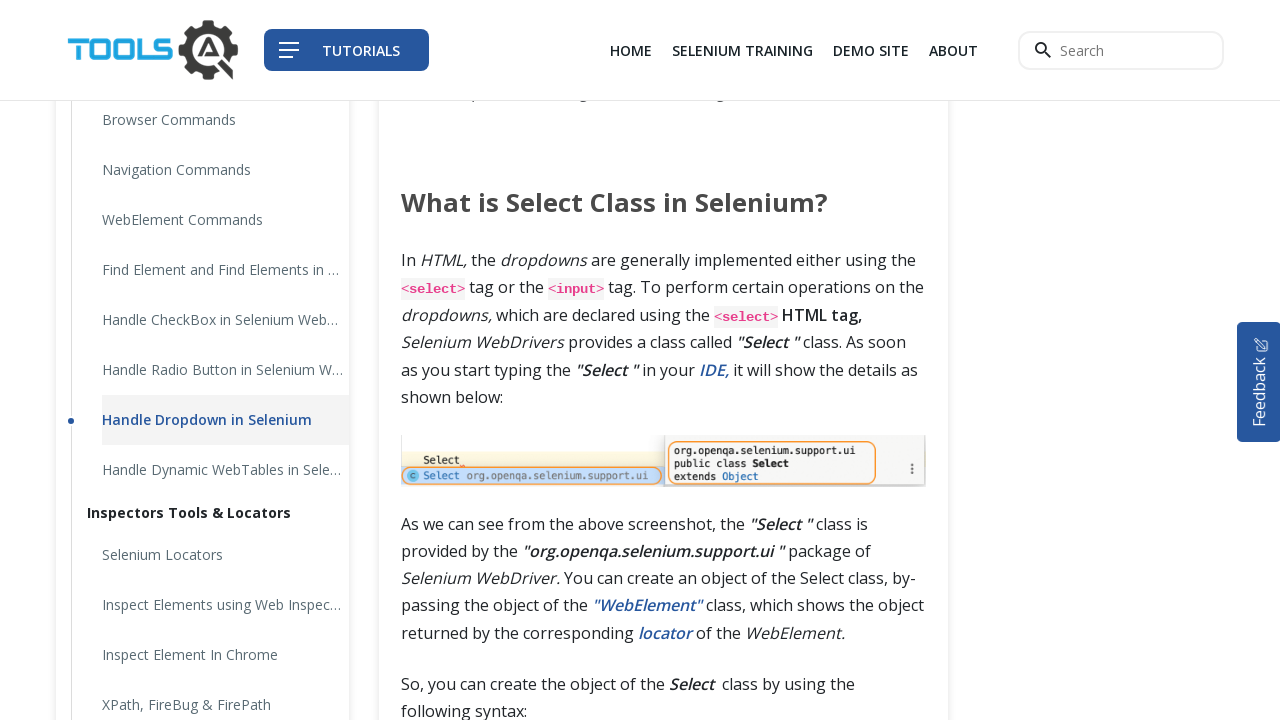

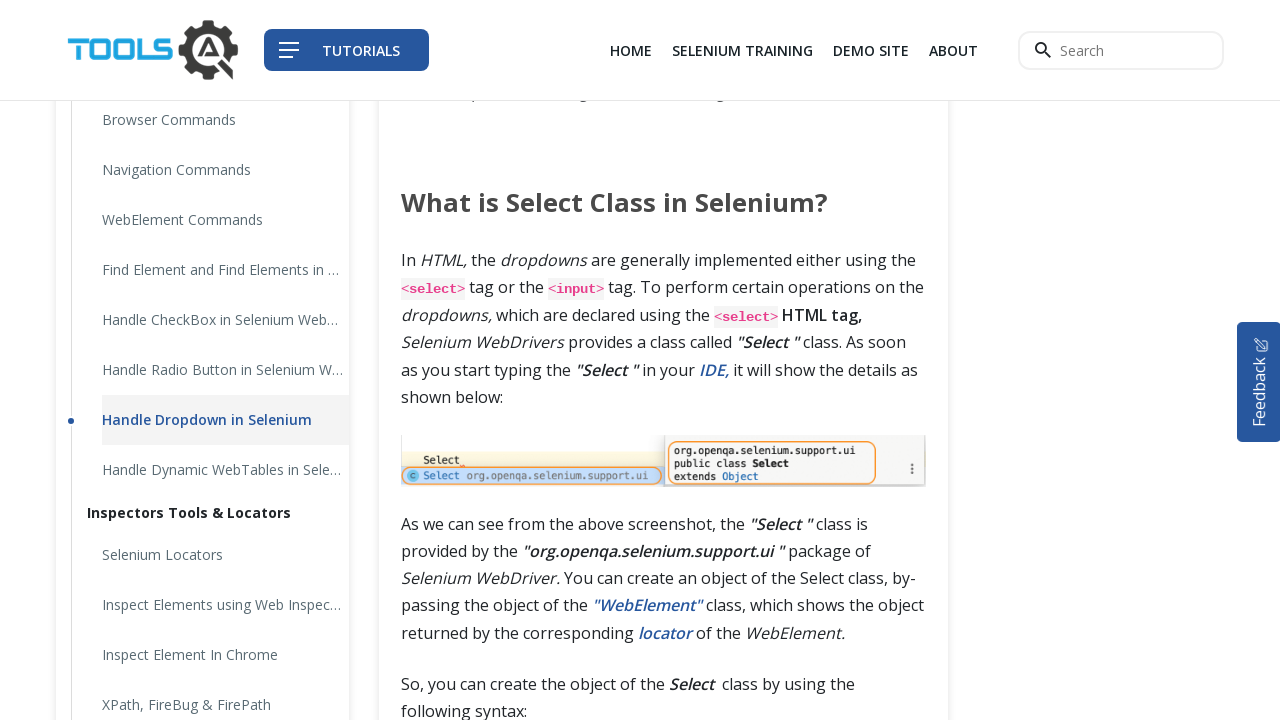